Tests that the video search page loads correctly by verifying the URL contains /search/video and checking that no 404 error is displayed

Starting URL: https://egundem.com/search/video

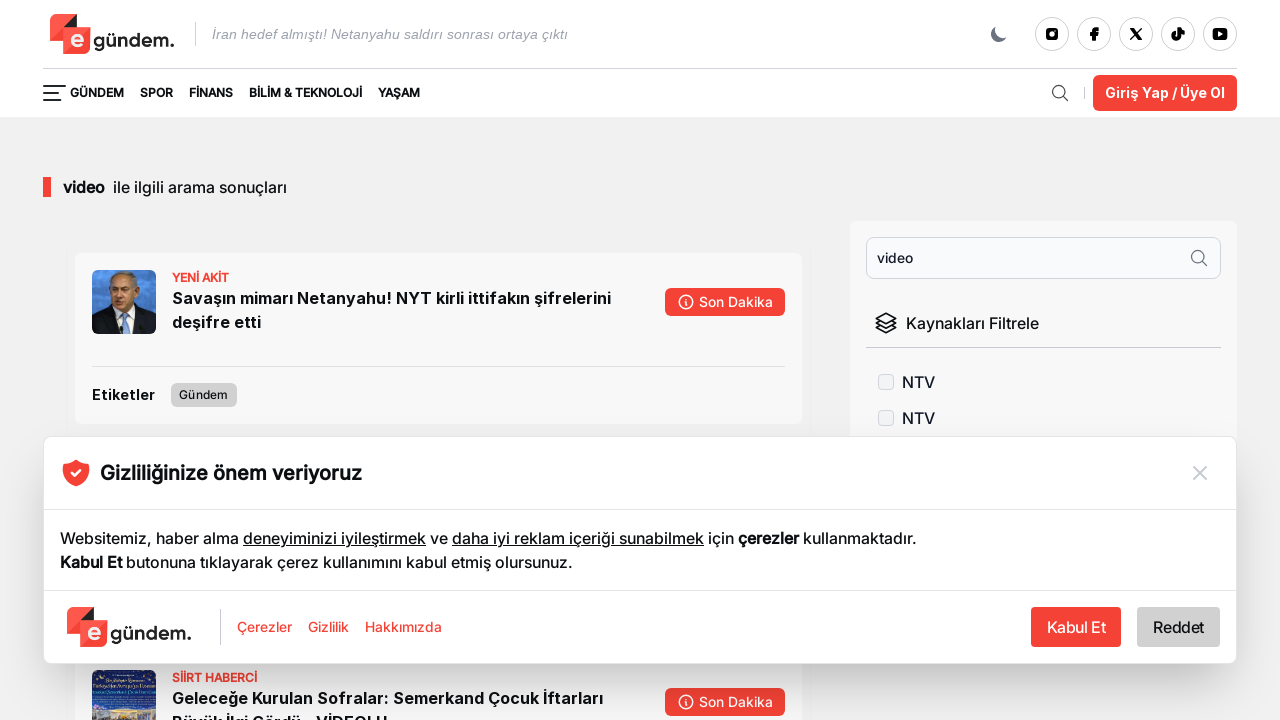

Verified that page URL contains /search/video path
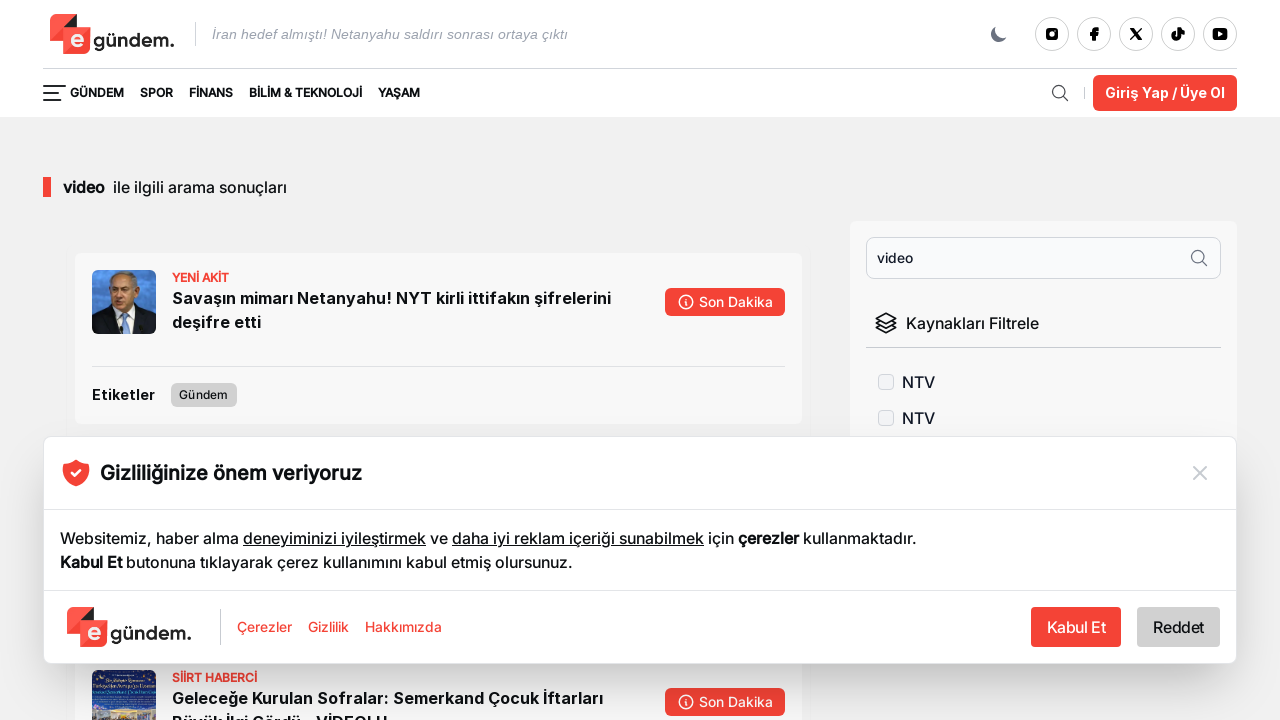

Located all h1 and h2 headers on the page
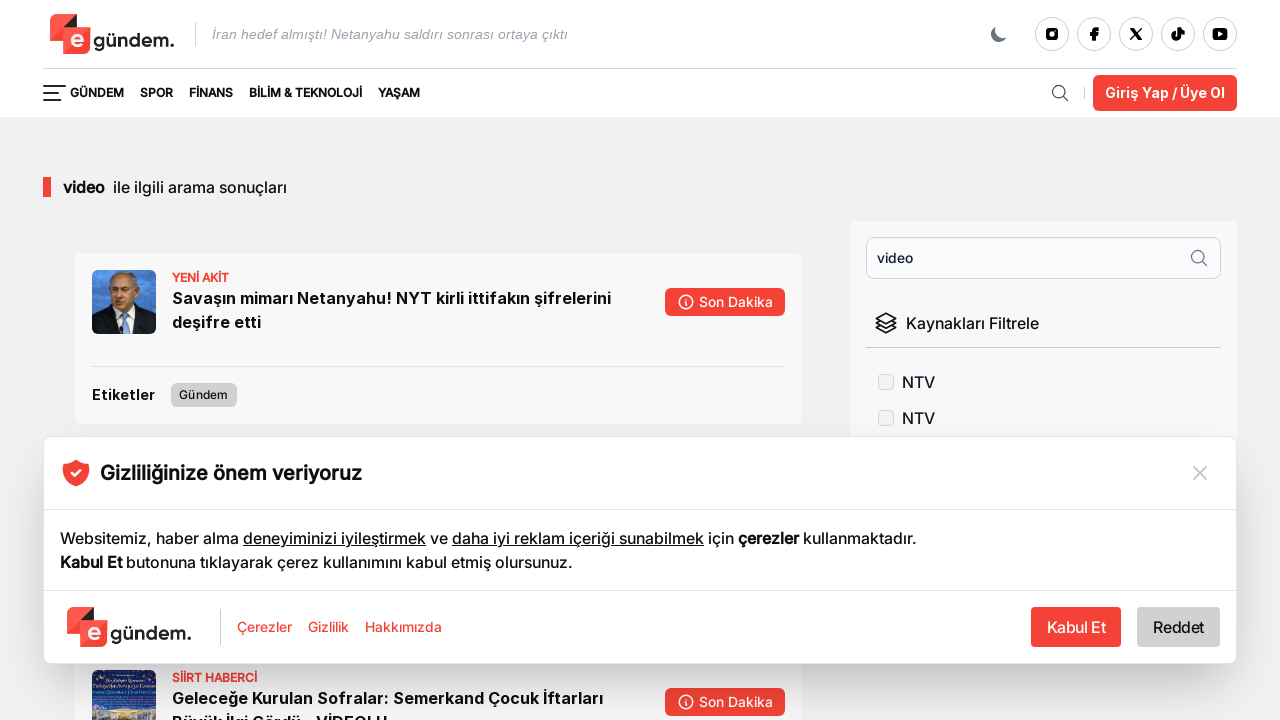

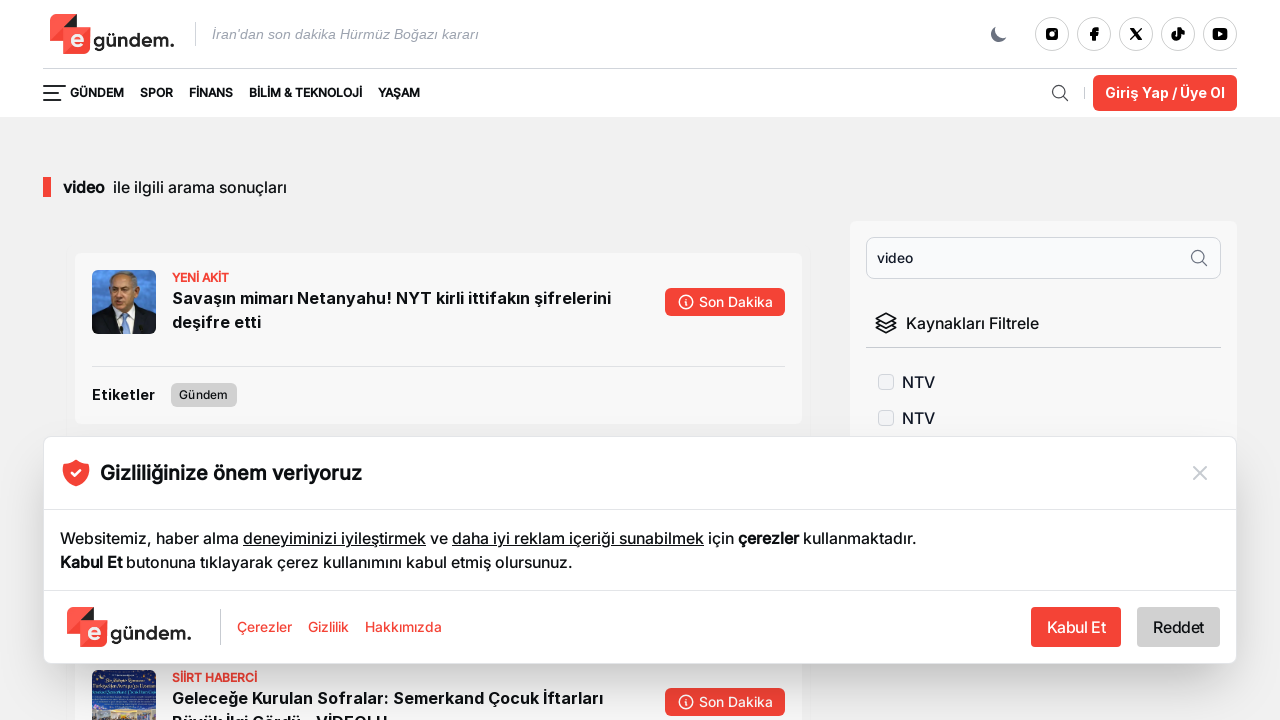